Tests an explicit wait scenario by waiting for a price to reach 100, clicking a book button, then calculating and submitting an answer based on a displayed value using a mathematical formula.

Starting URL: http://suninjuly.github.io/explicit_wait2.html

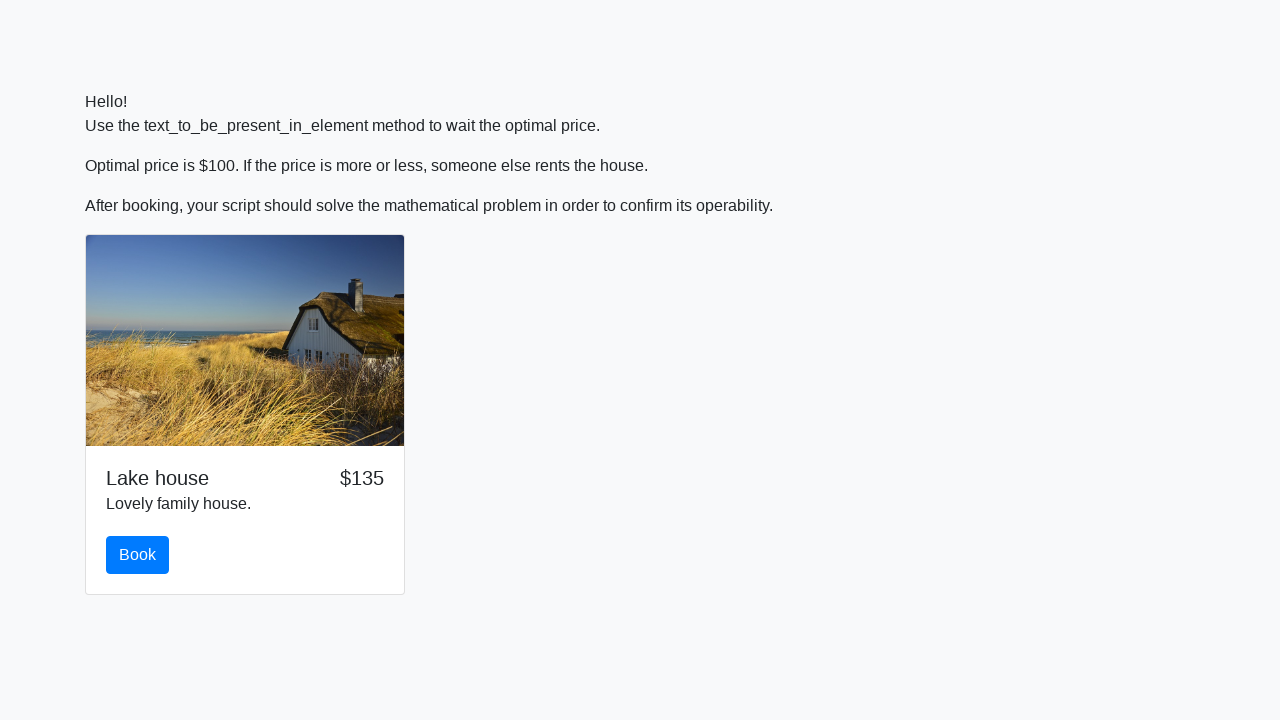

Waited for price to reach 100
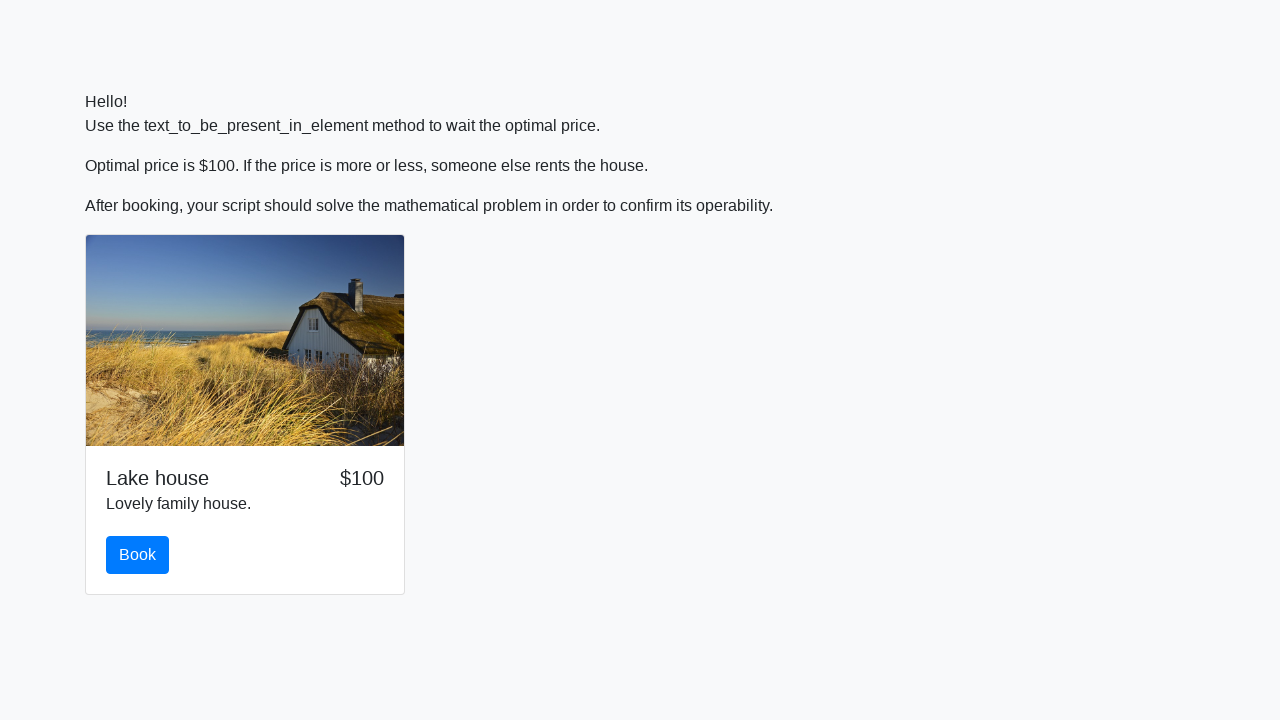

Clicked the book button at (138, 555) on #book
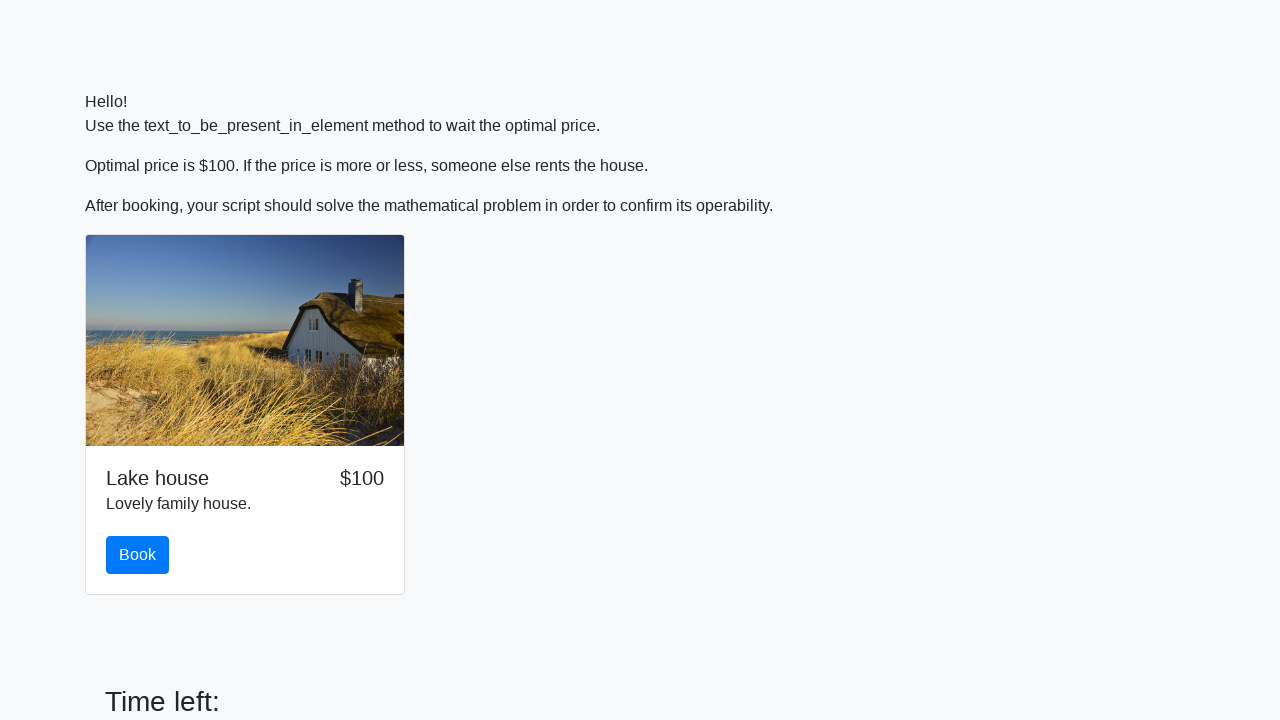

Retrieved input value: 541
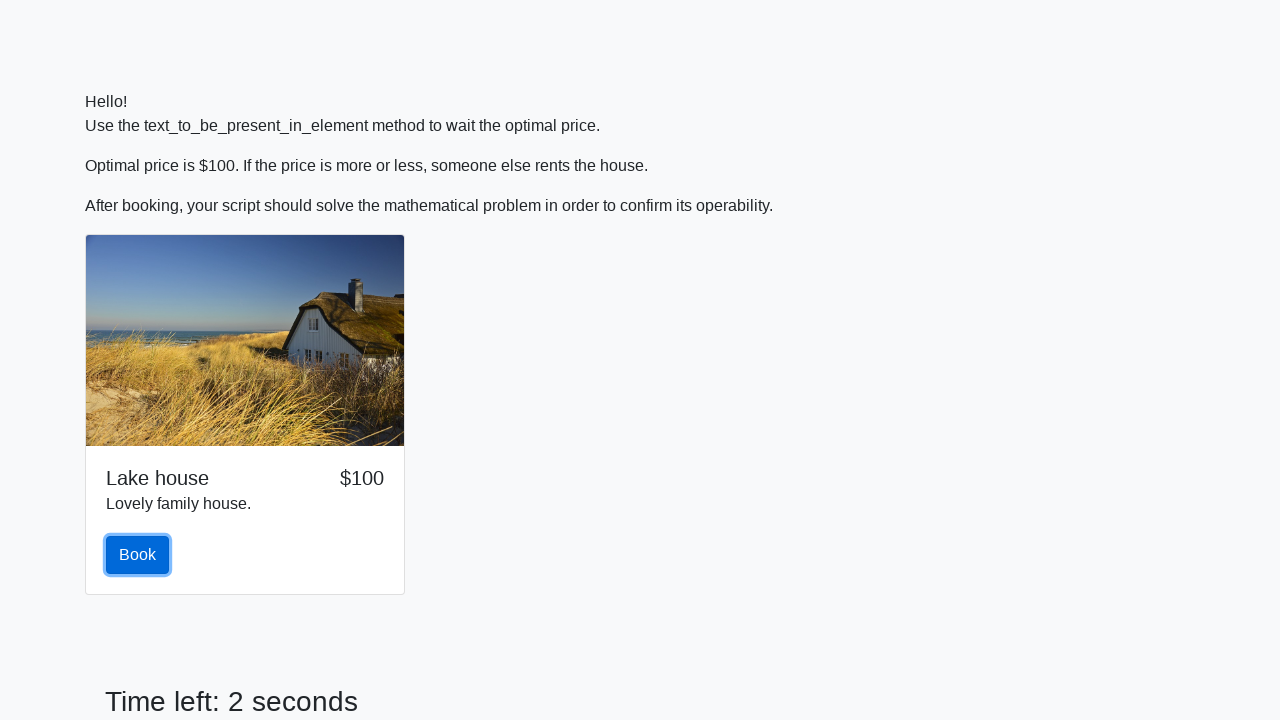

Calculated answer using formula: 1.9774885585928321
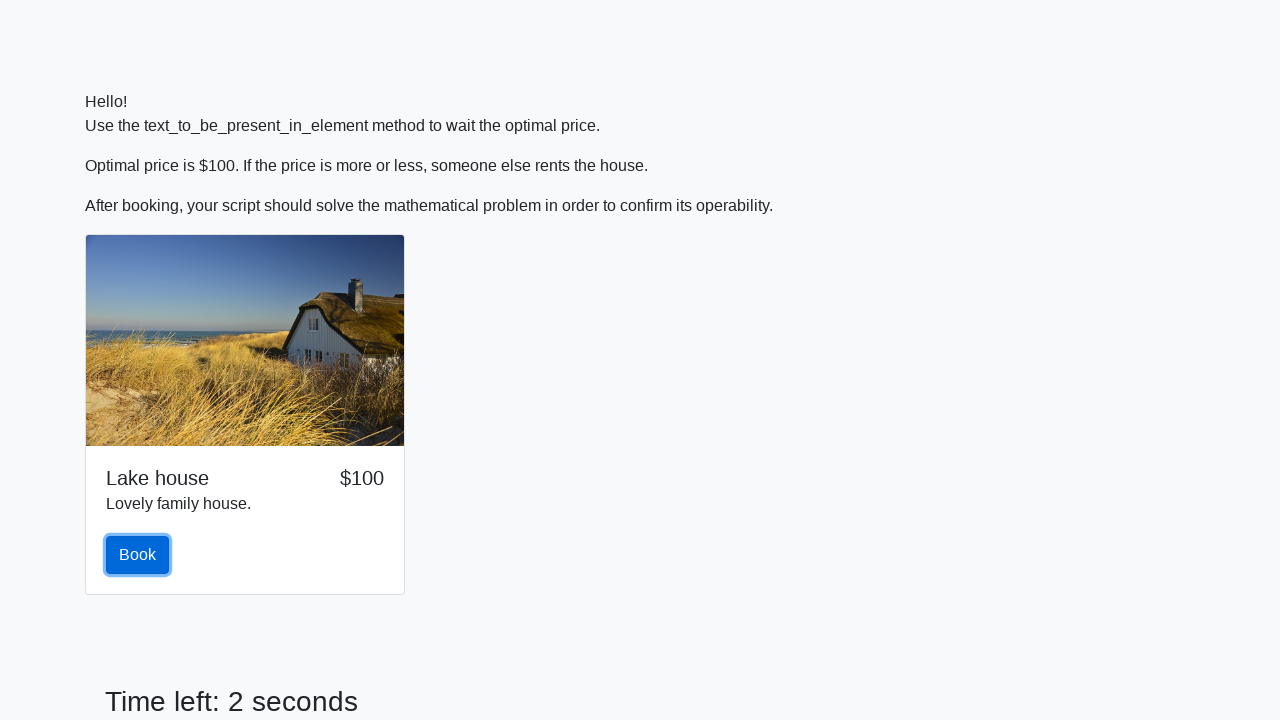

Filled answer field with calculated value on #answer
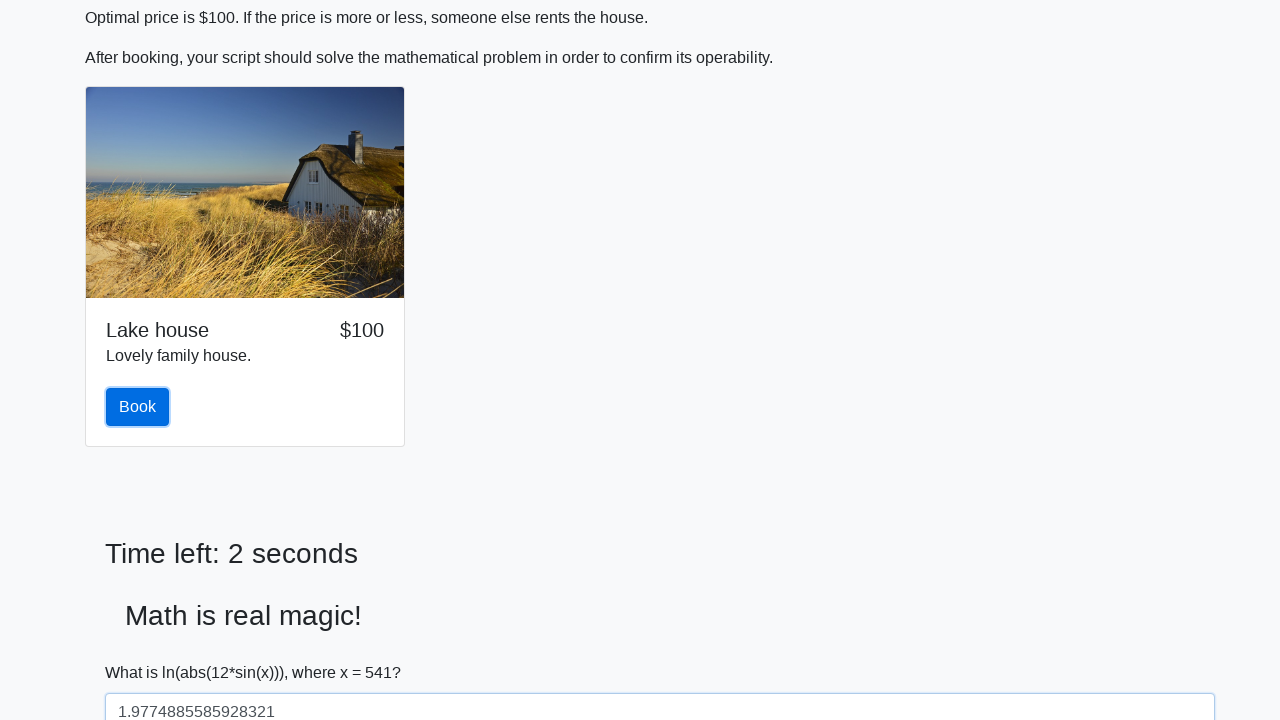

Clicked the solve button to submit answer at (143, 651) on #solve
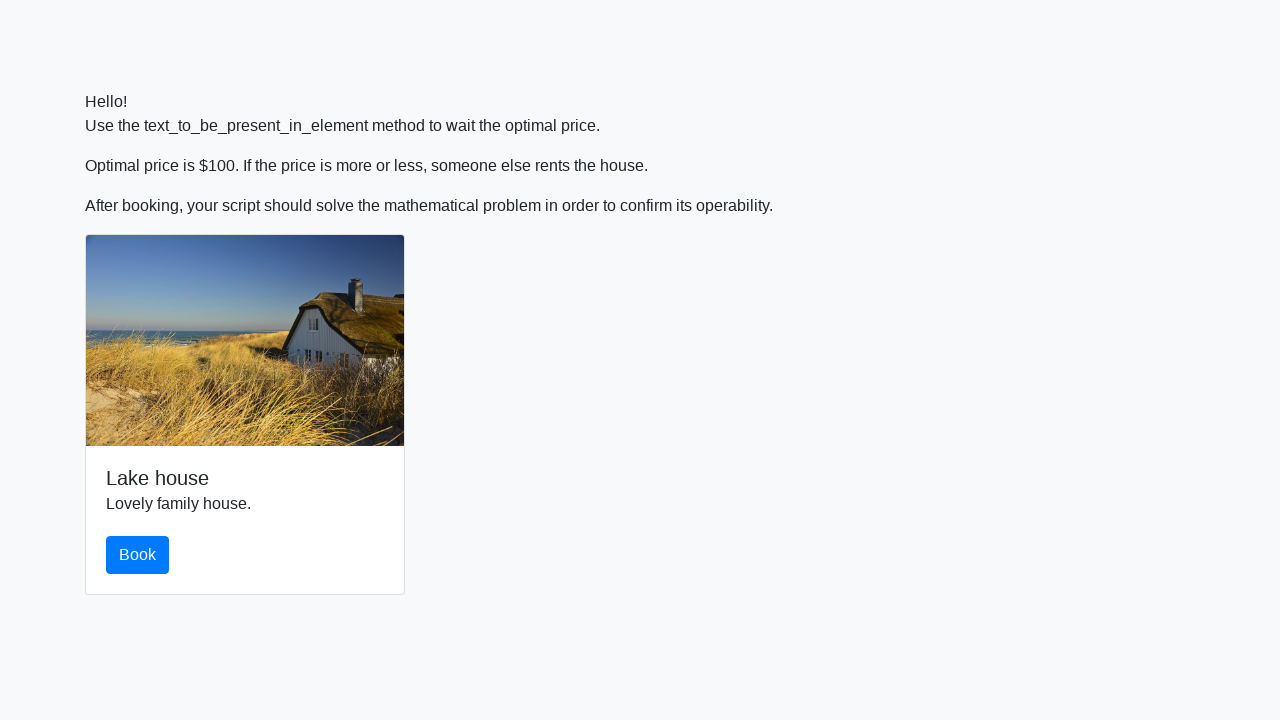

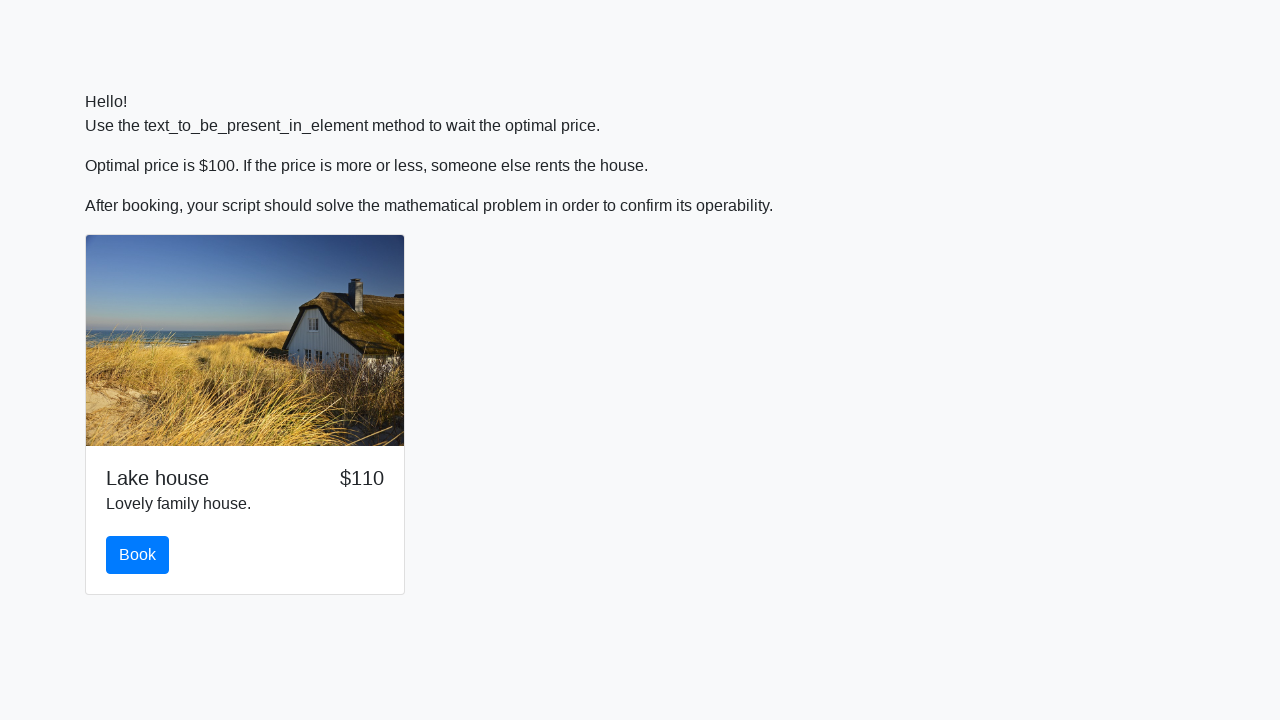